Tests window switching functionality by clicking a link that opens a new window, extracting text from the child window, and using that text to fill a field in the parent window

Starting URL: https://rahulshettyacademy.com/loginpagePractise/

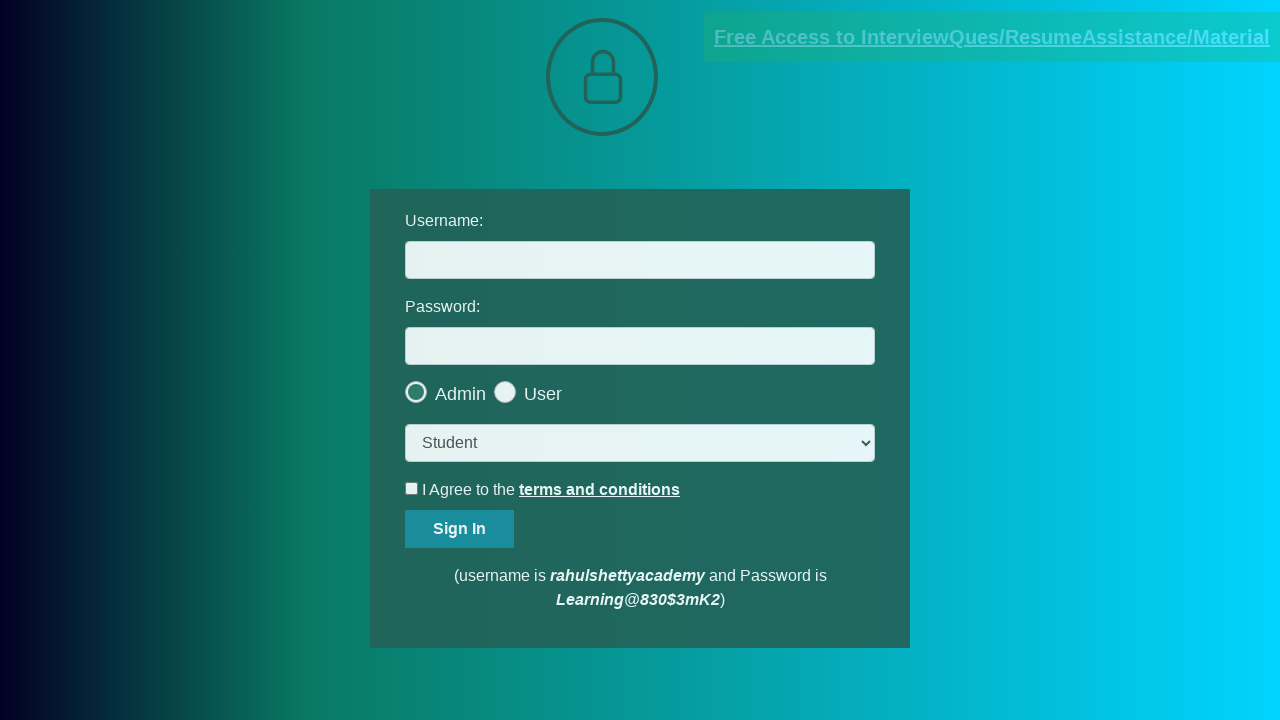

Clicked blinking text link to open new window at (992, 37) on .blinkingText
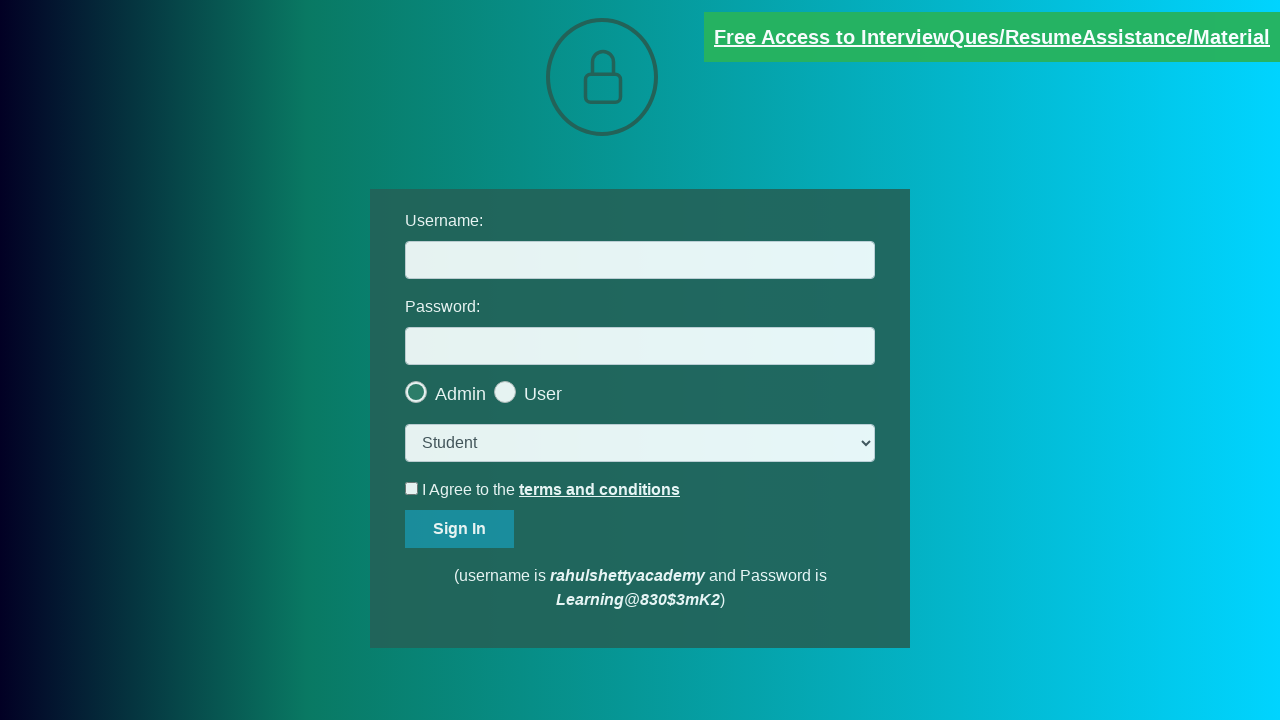

New window/page opened and captured
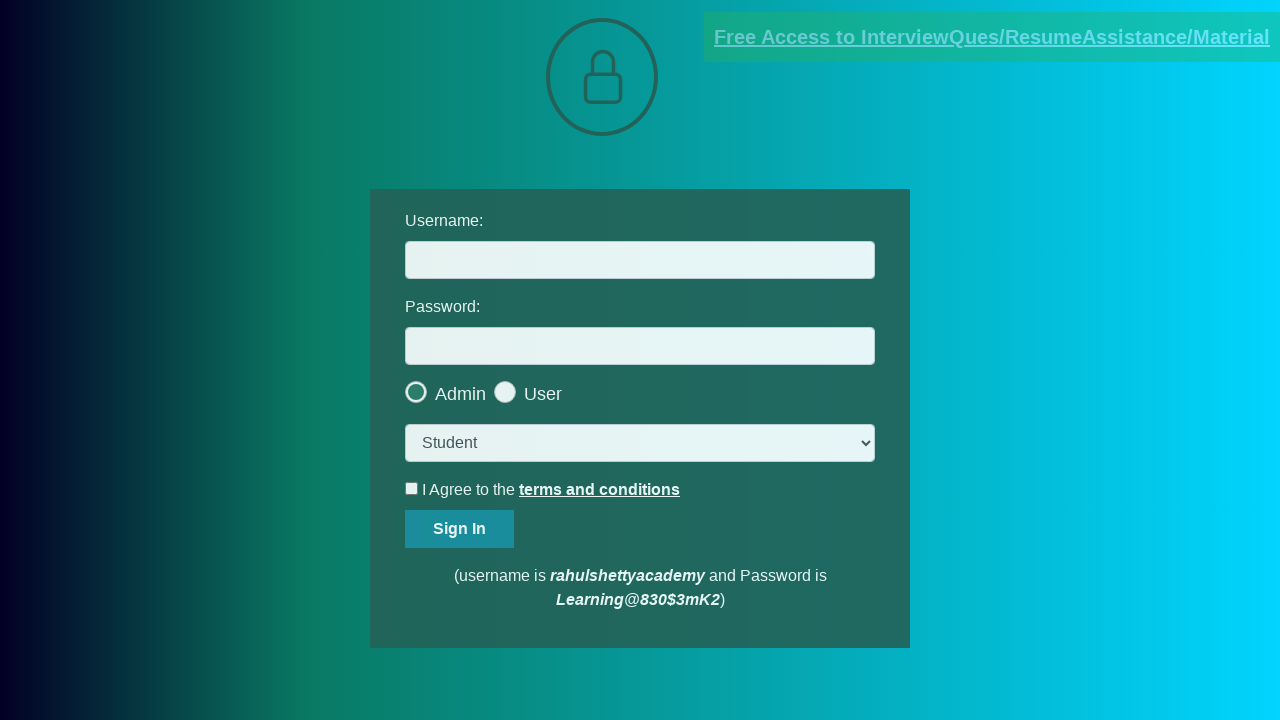

Extracted text content from child window
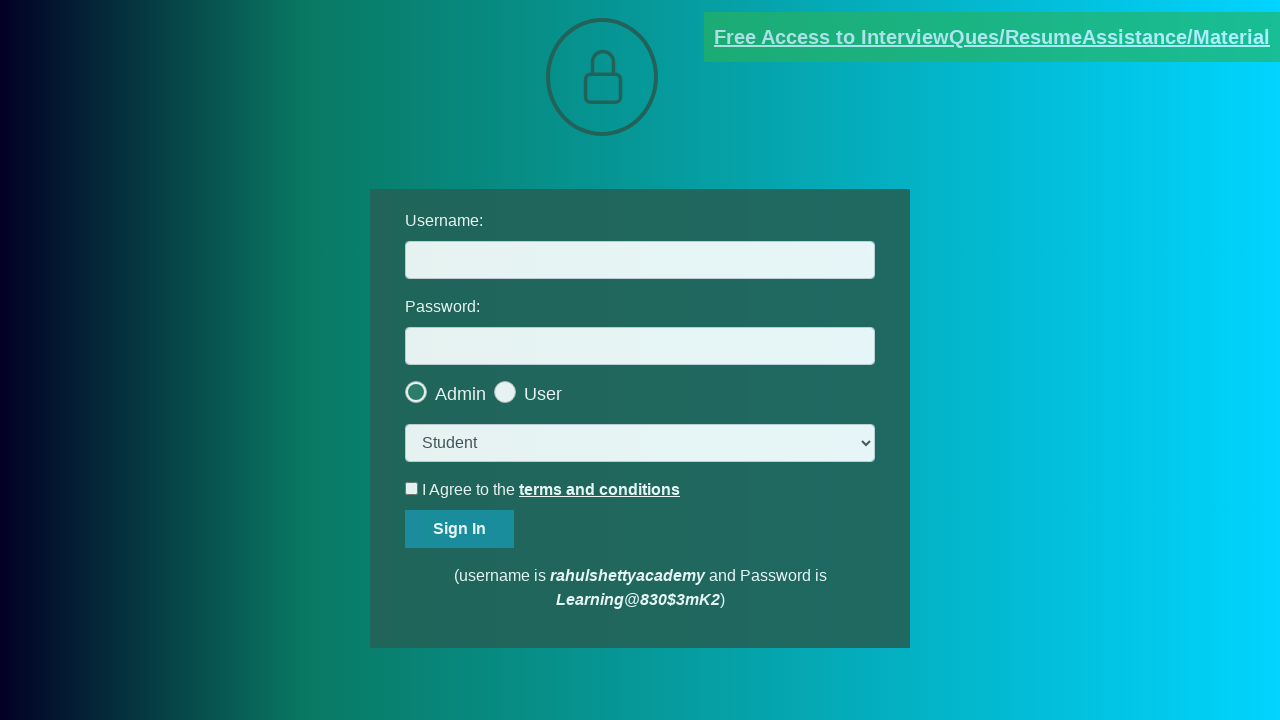

Parsed email ID from text: mentor@rahulshettyacademy.com
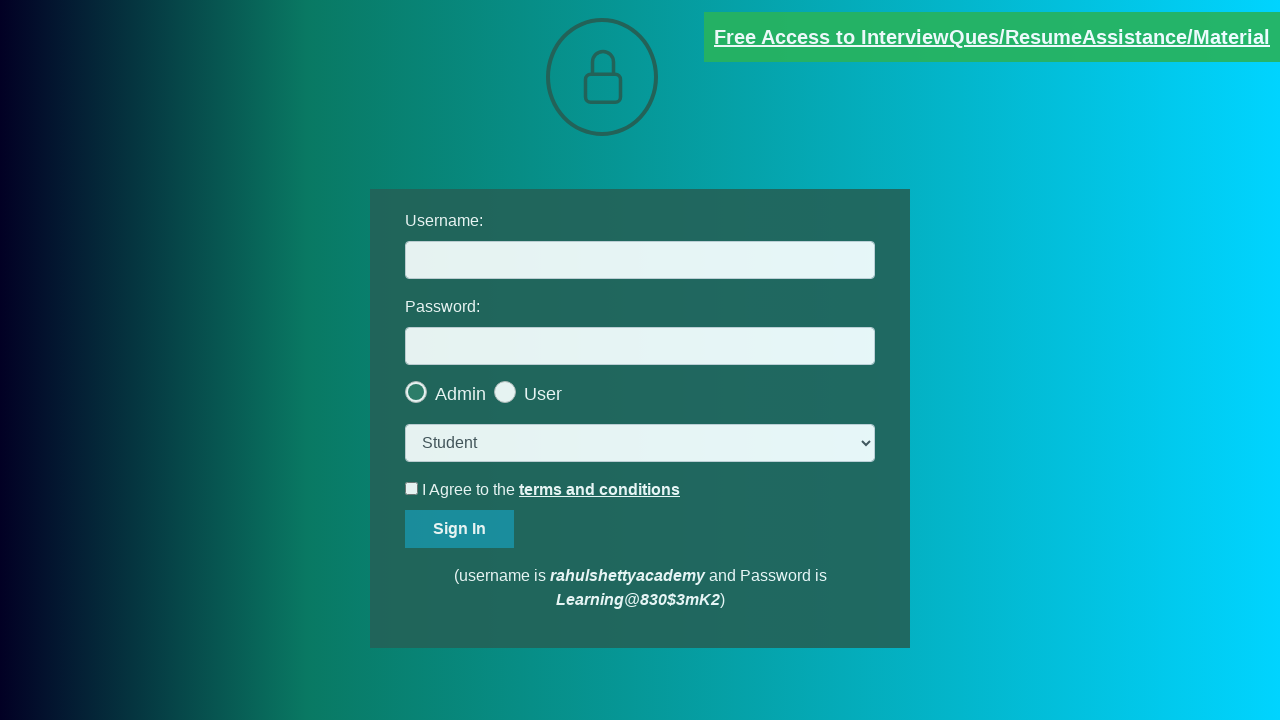

Switched focus back to parent window
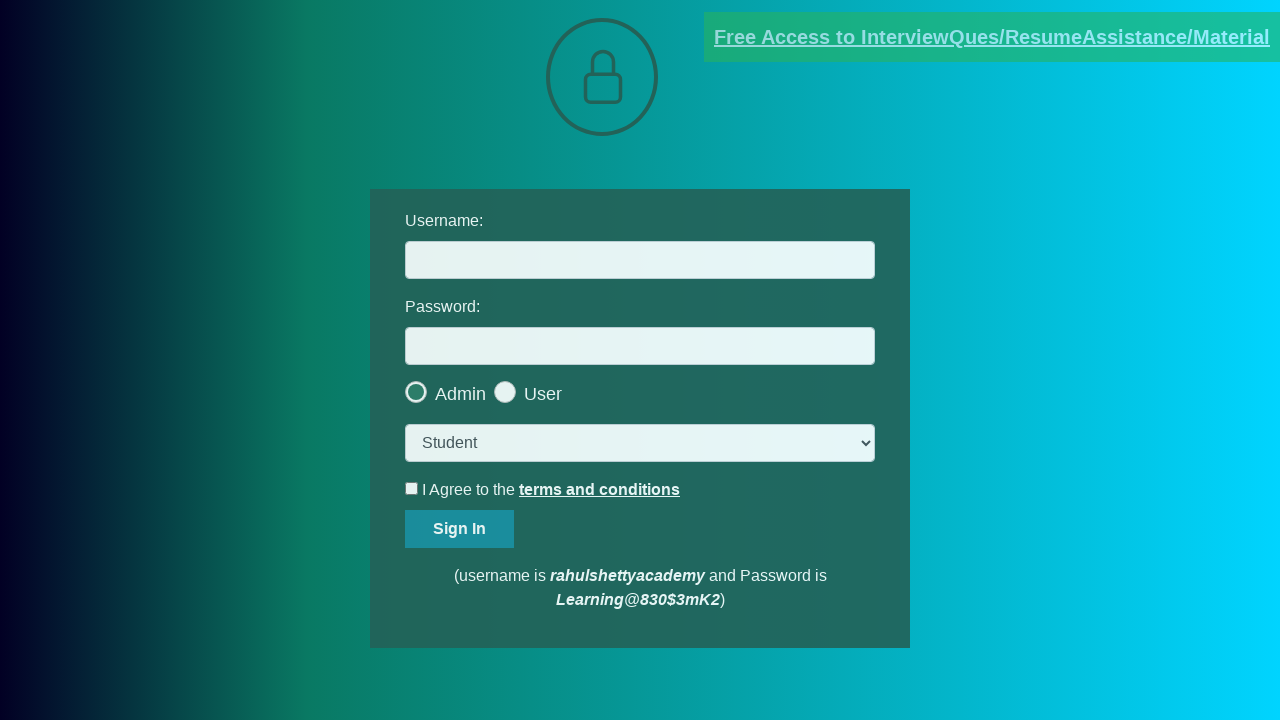

Filled username field with extracted email: mentor@rahulshettyacademy.com on #username
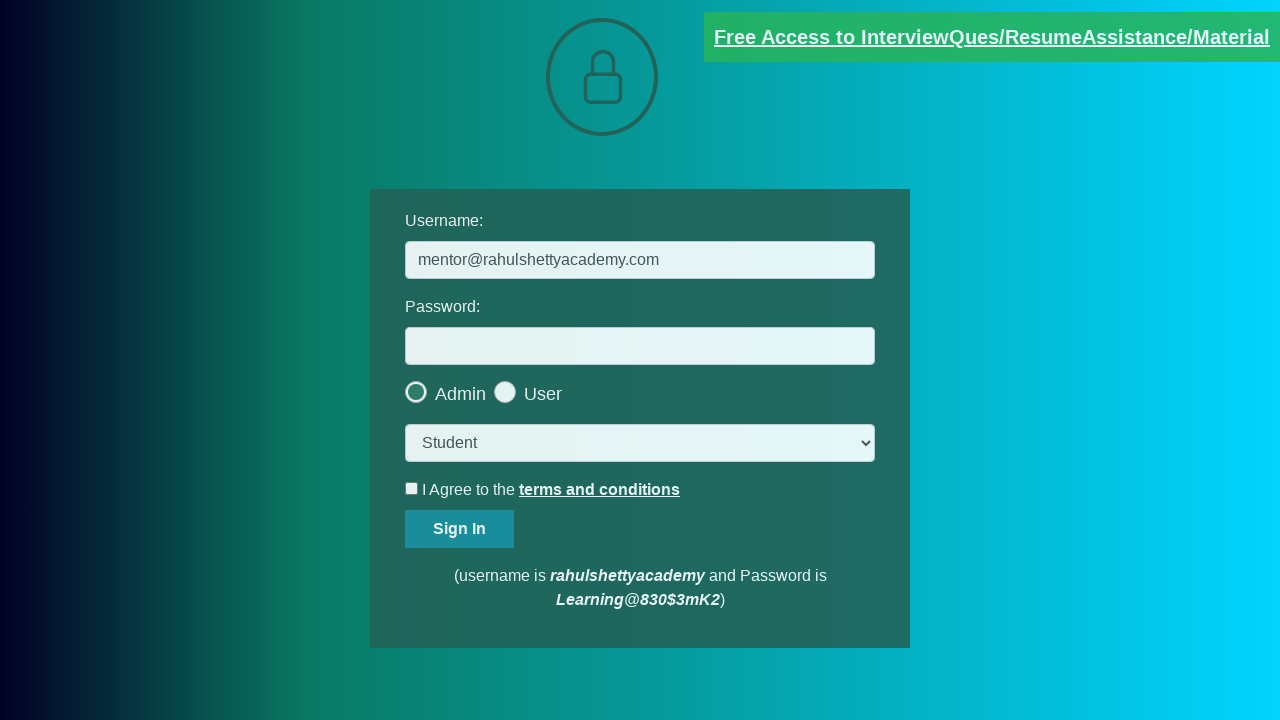

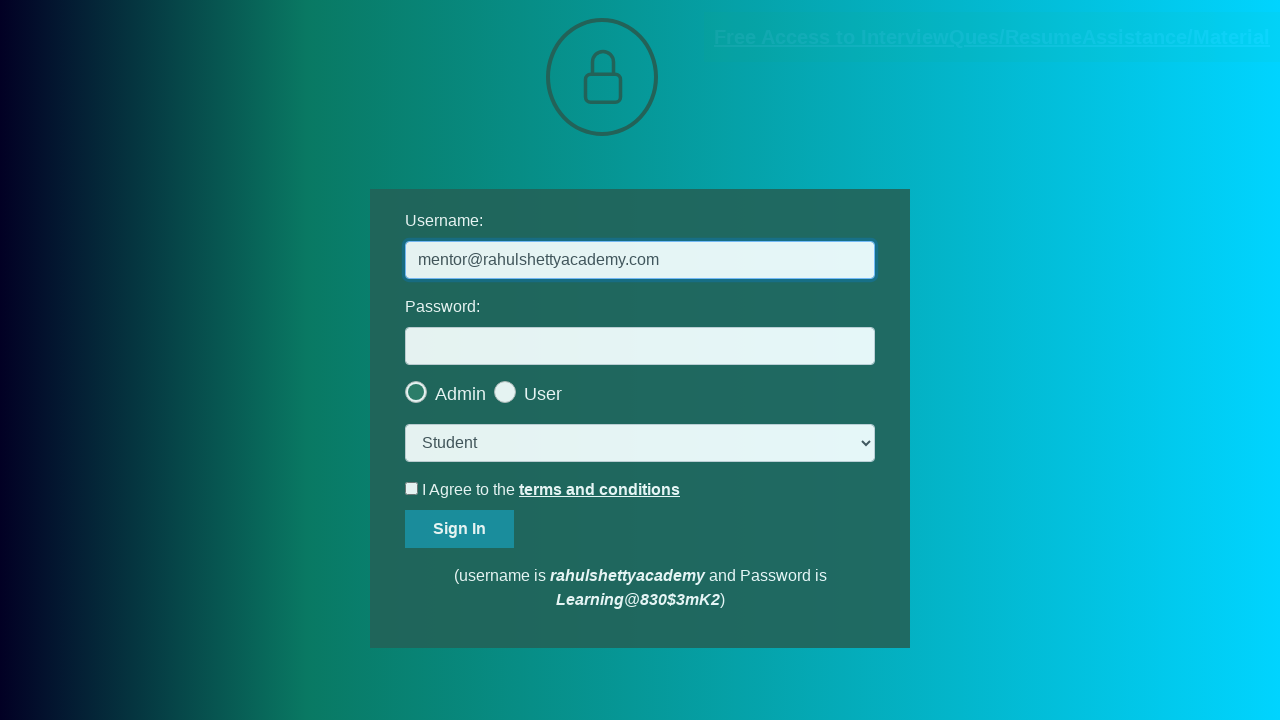